Tests that the car can move to the left lanes by pressing the left arrow key.

Starting URL: https://borbely-dominik-peter.github.io/WebProjekt3/

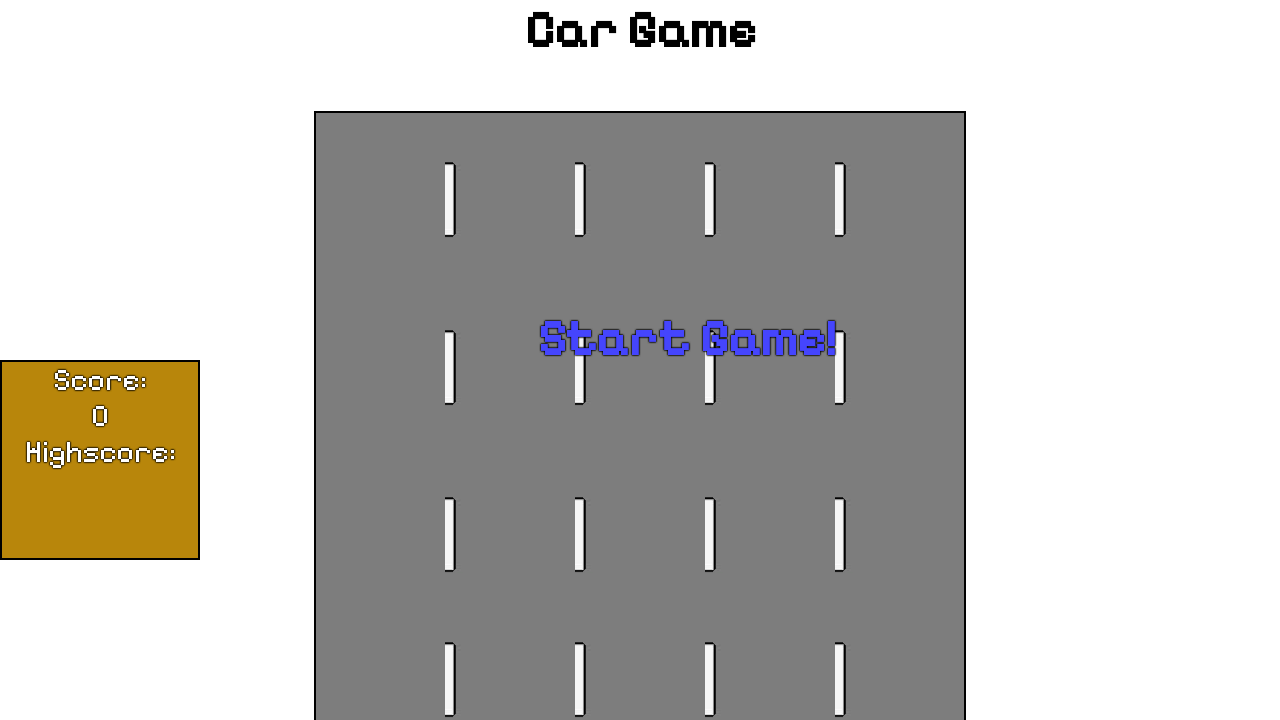

Set up alert dialog handler to auto-accept
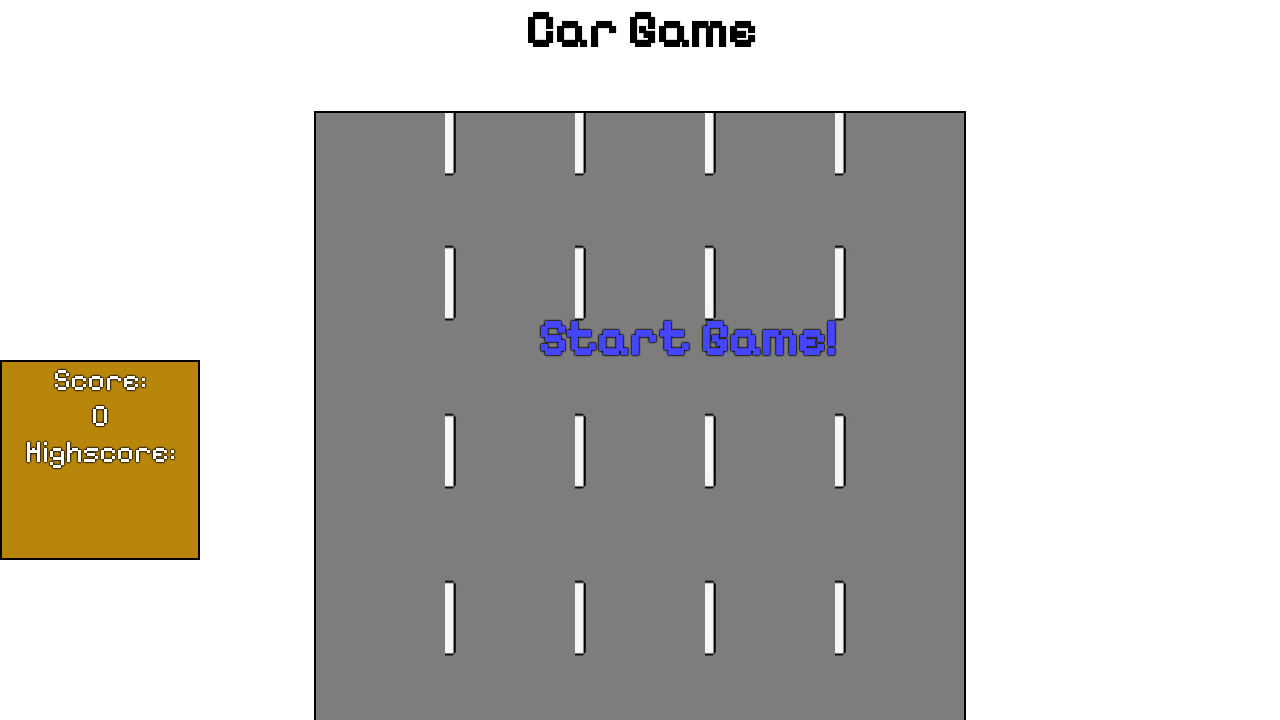

Clicked start button to begin the game at (687, 338) on #startText
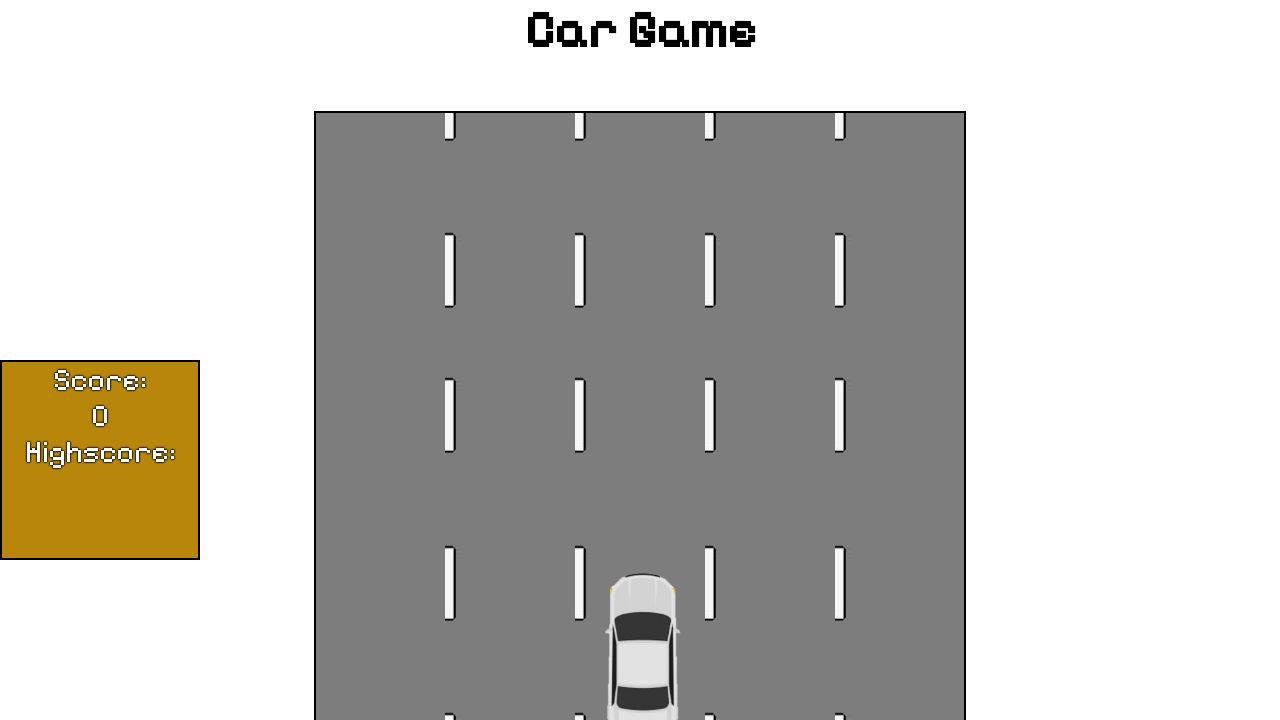

Car element appeared on screen
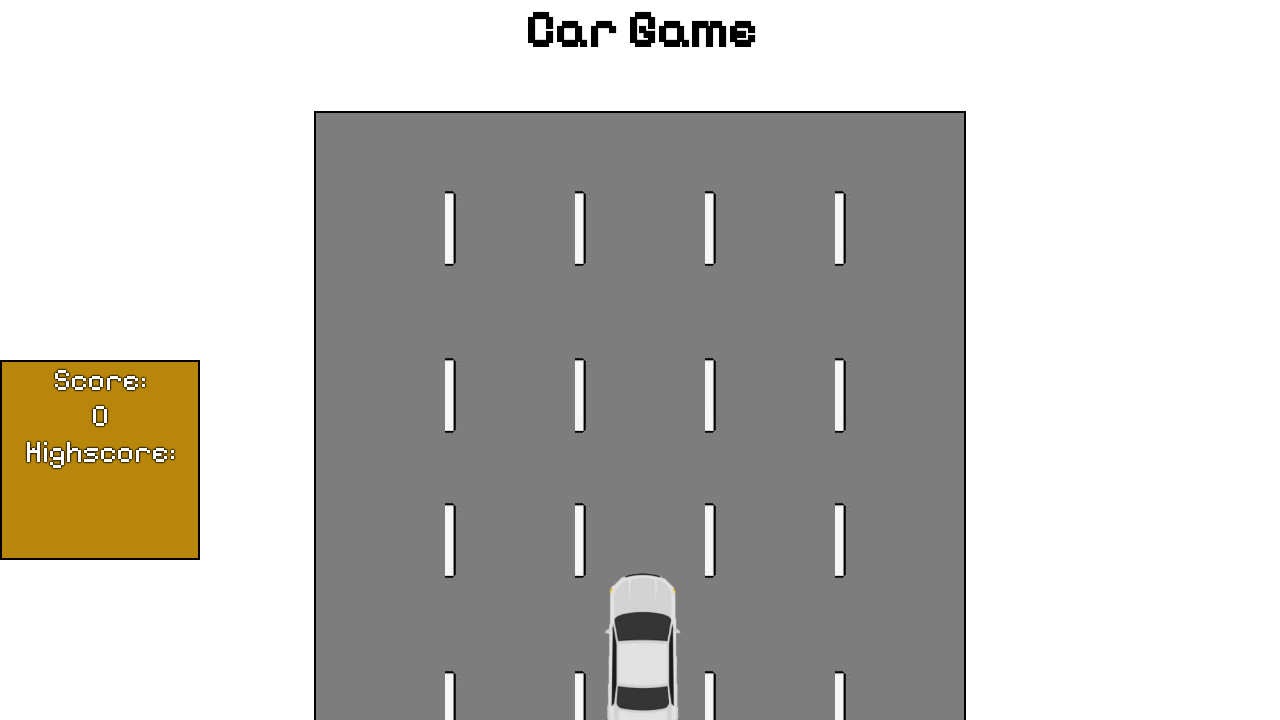

Waited 100ms for car to stabilize
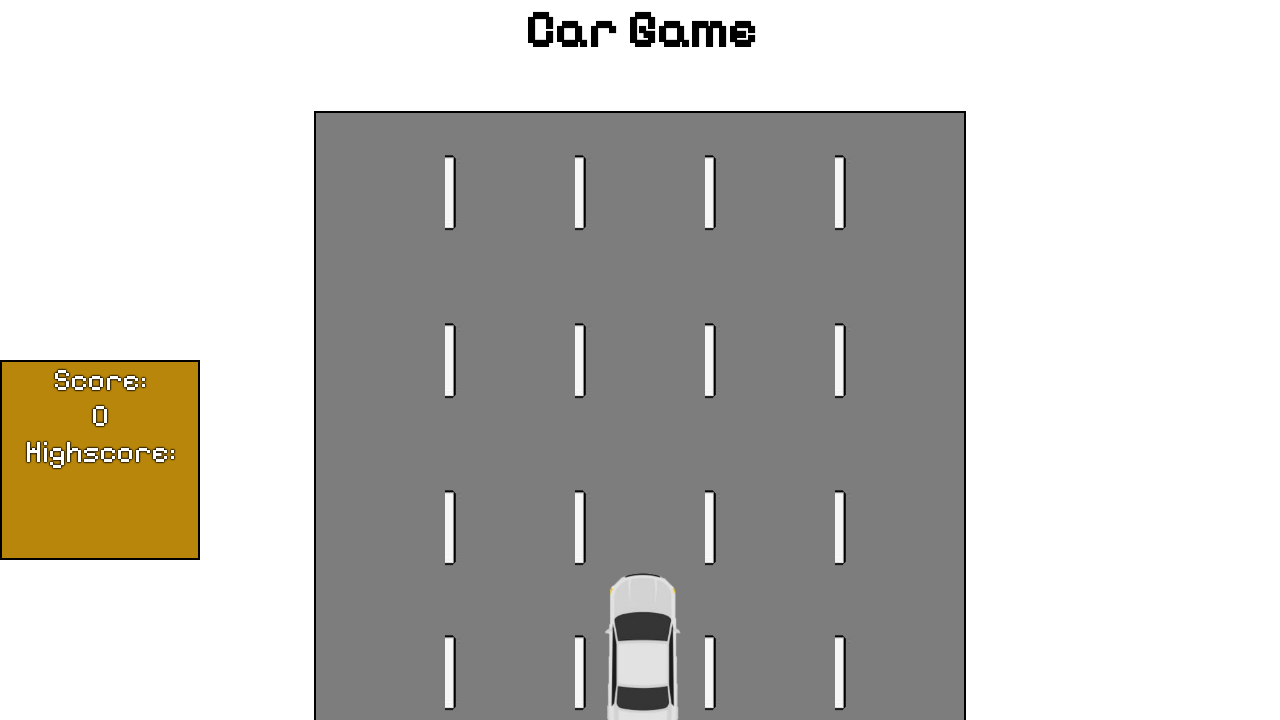

Pressed left arrow key to move car left
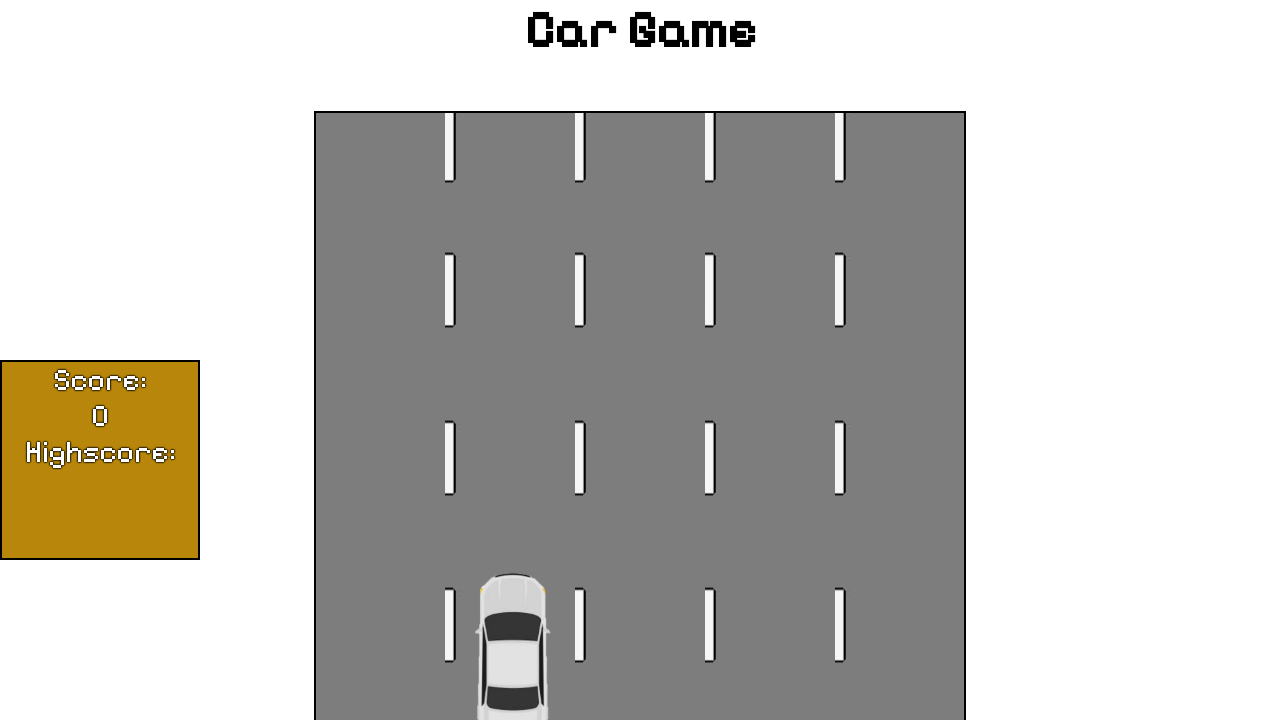

Waited 200ms for car movement animation
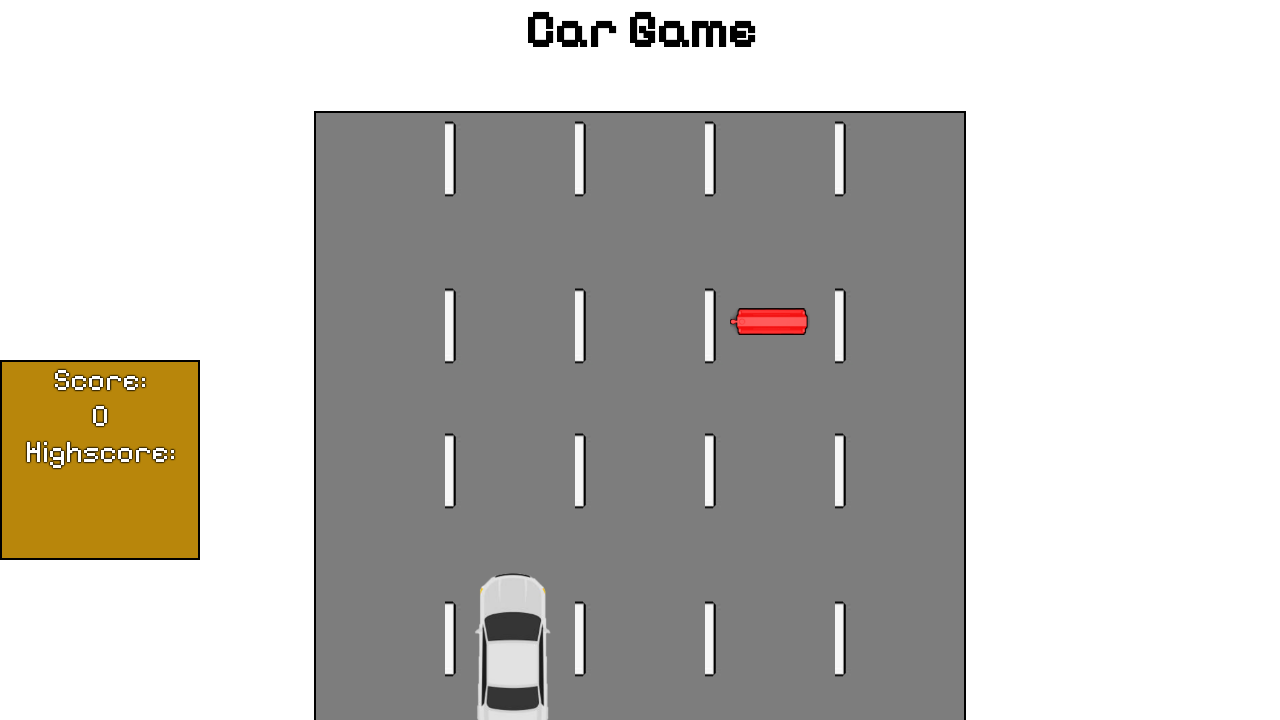

Verified car is now in lane 2 (middle lane)
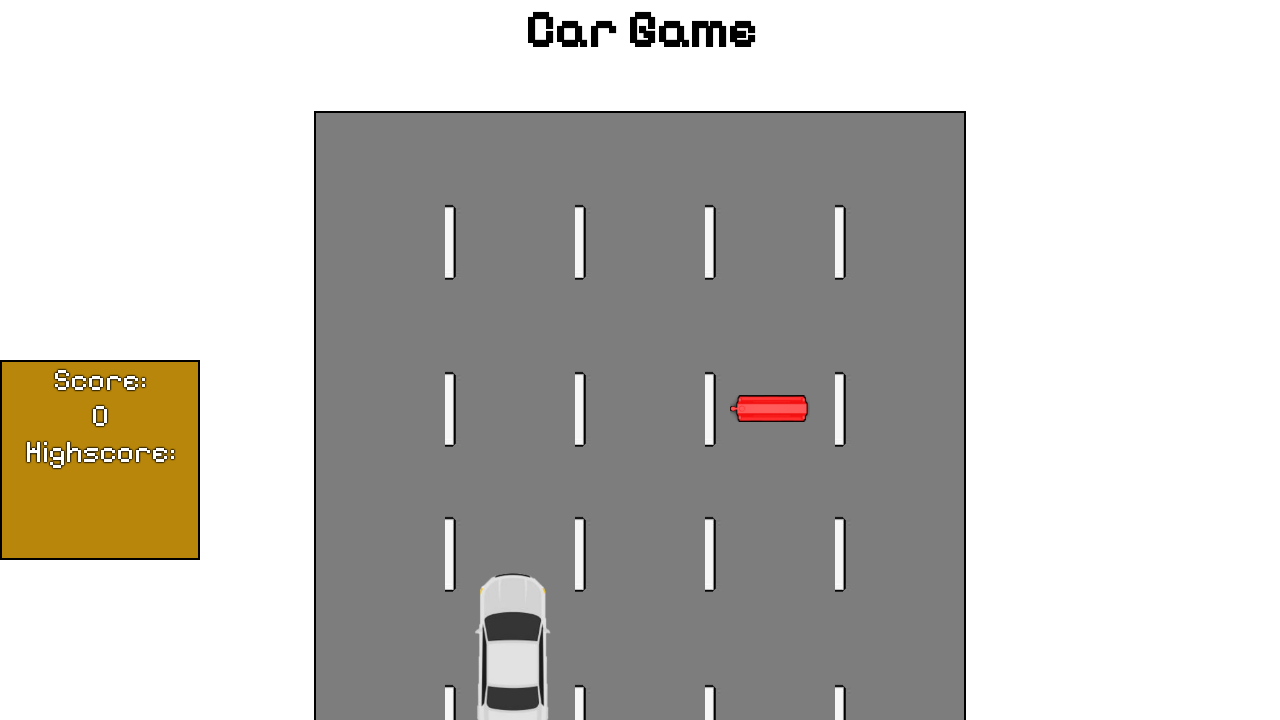

Pressed left arrow key again to move car further left
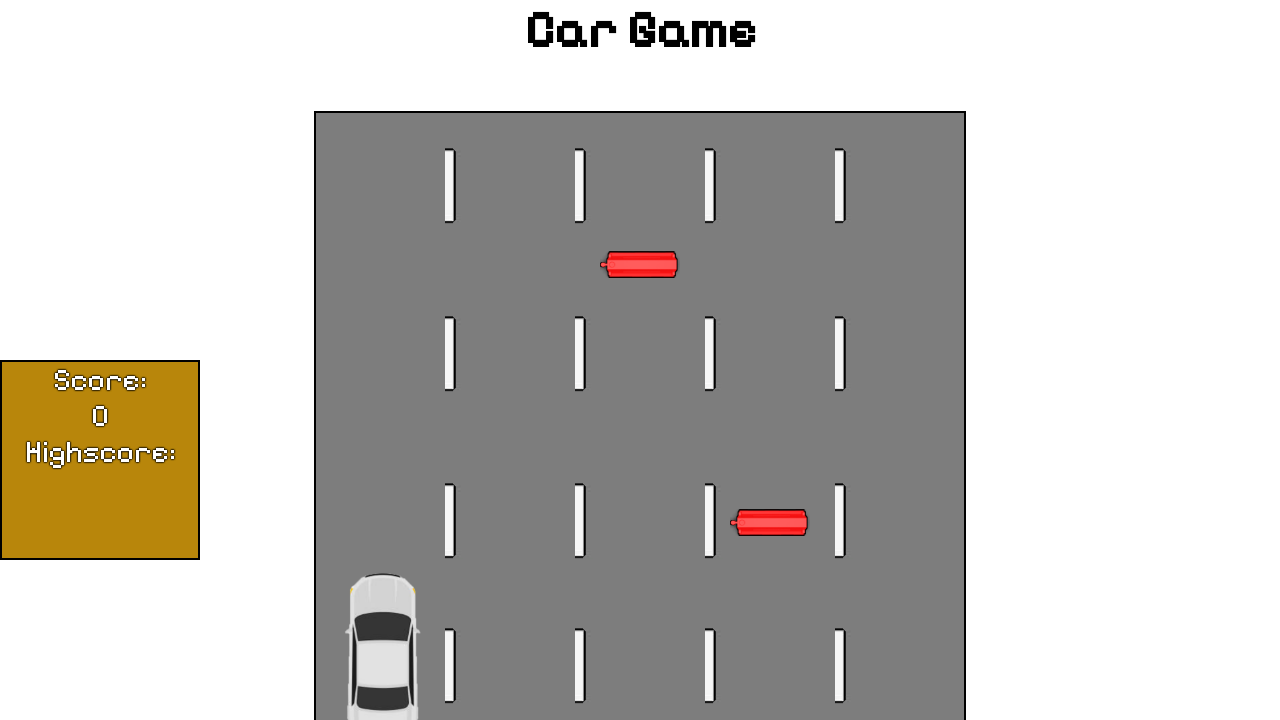

Waited 200ms for second car movement animation
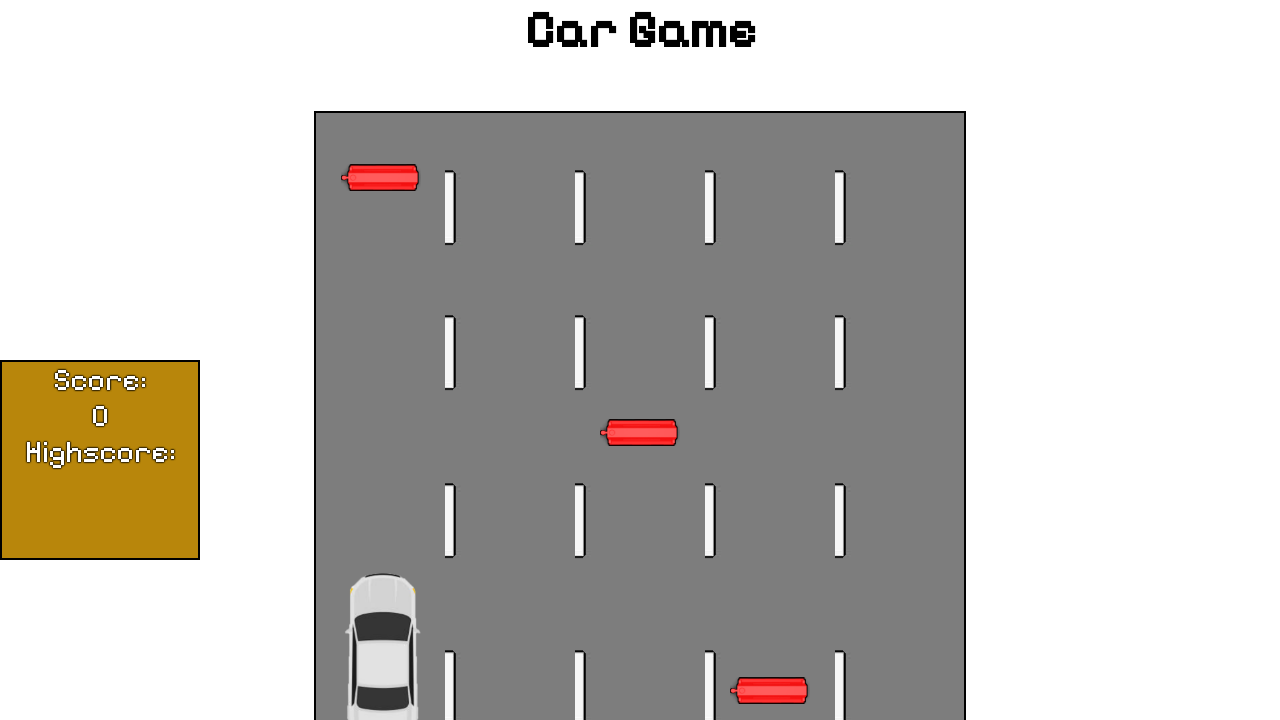

Verified car is now in lane 1 (leftmost lane)
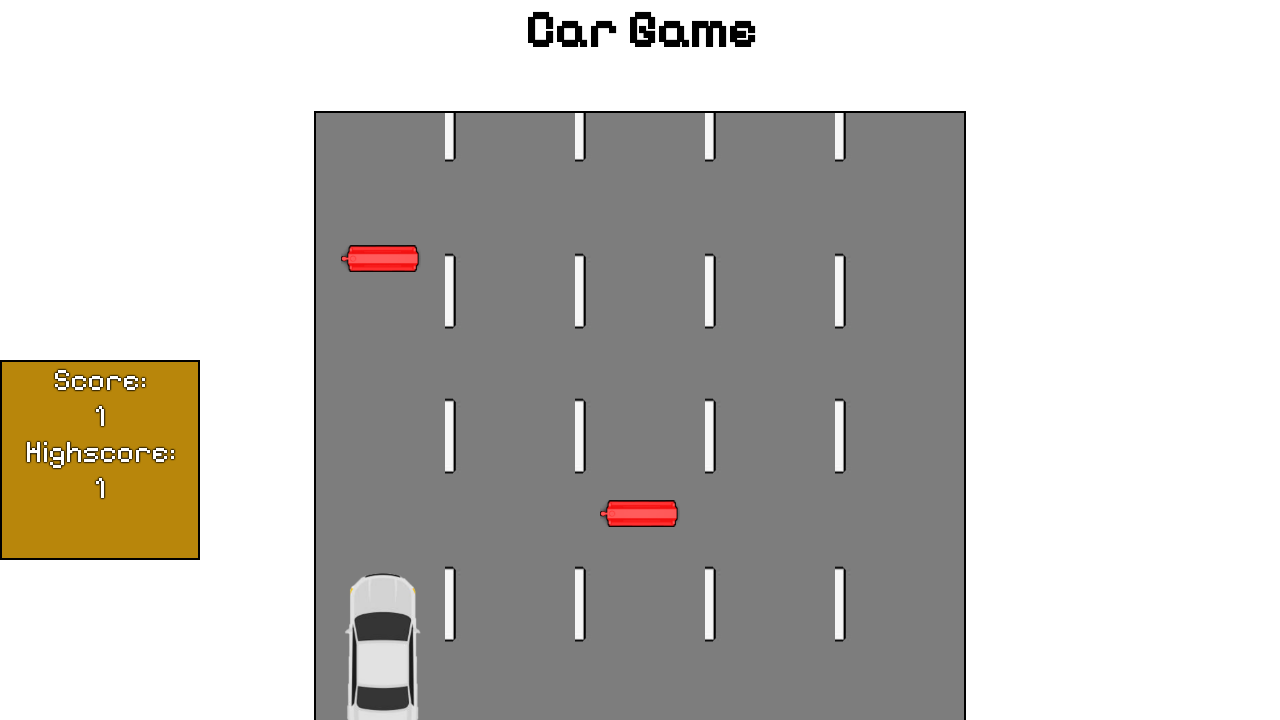

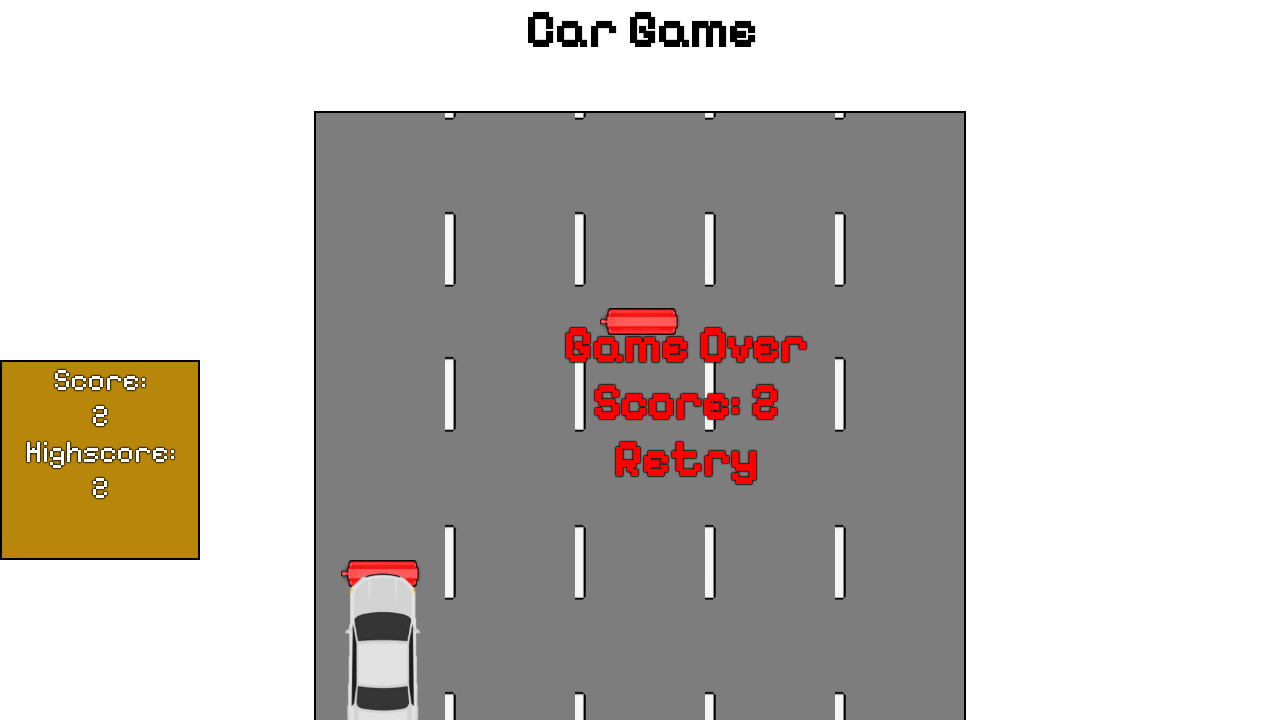